Tests click and hold functionality to select multiple elements in a grid

Starting URL: http://jqueryui.com/resources/demos/selectable/display-grid.html

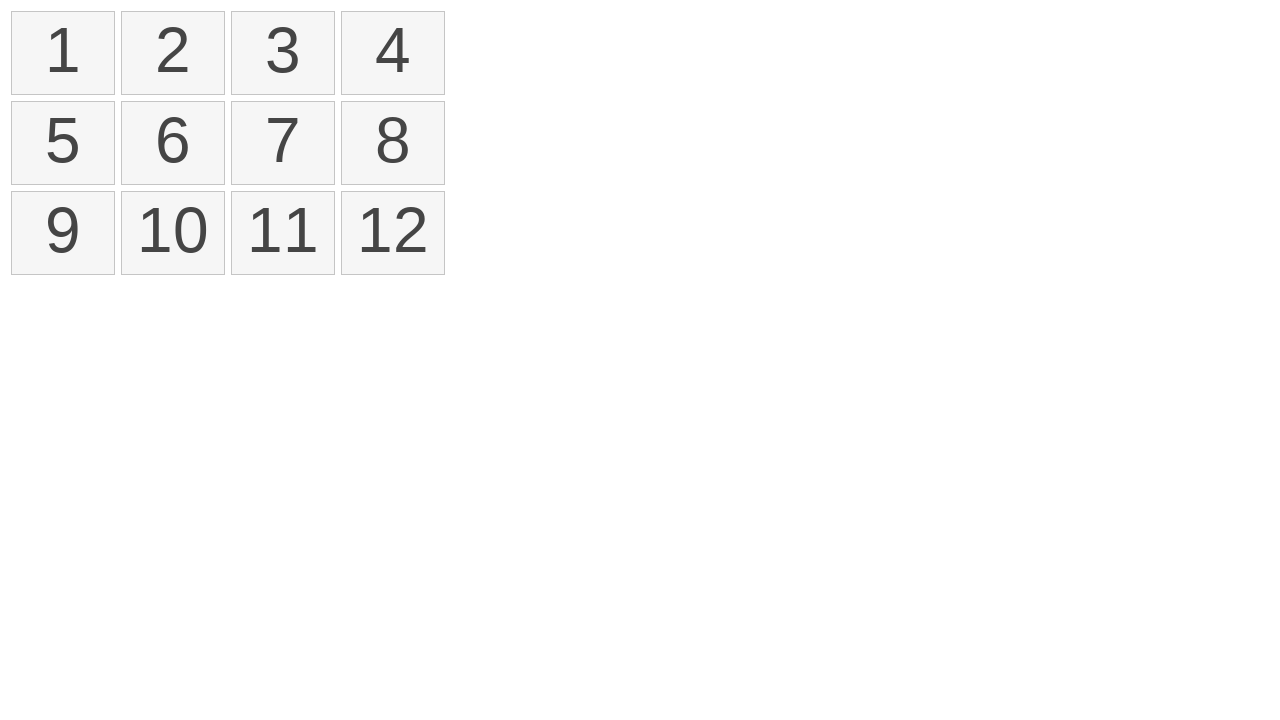

Retrieved all selectable list items from the grid
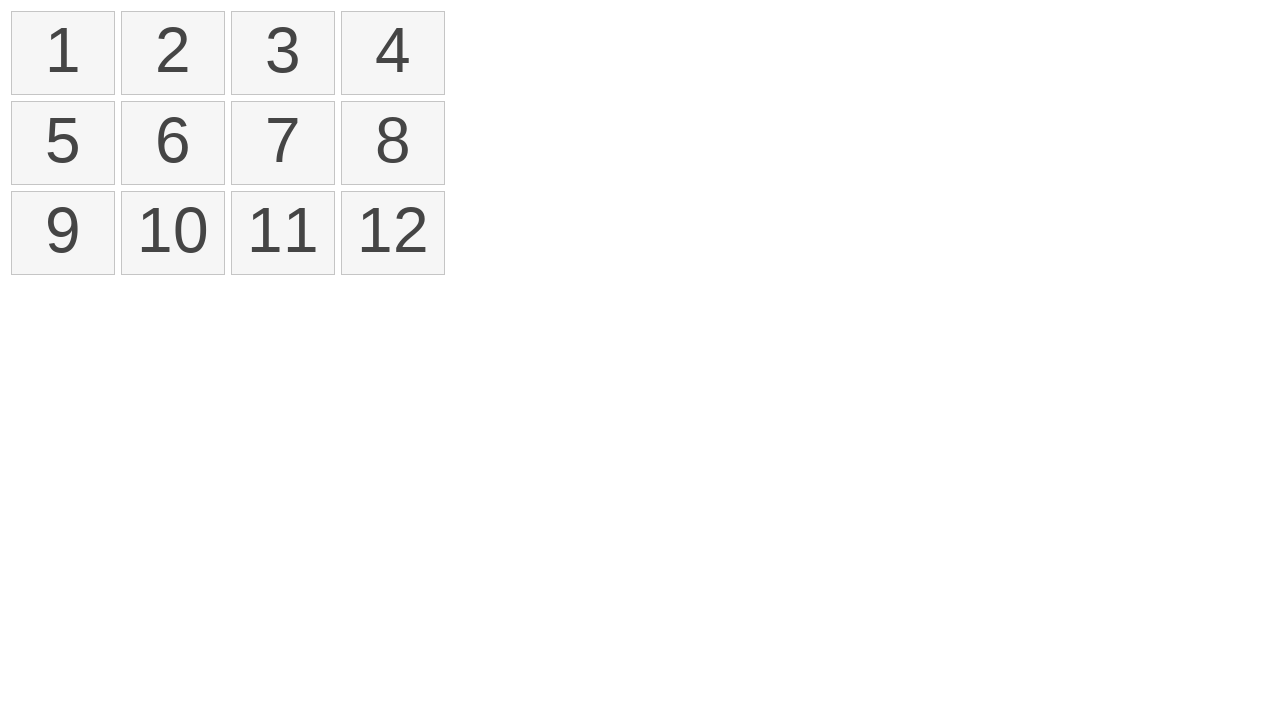

Moved mouse to first list item at (16, 16)
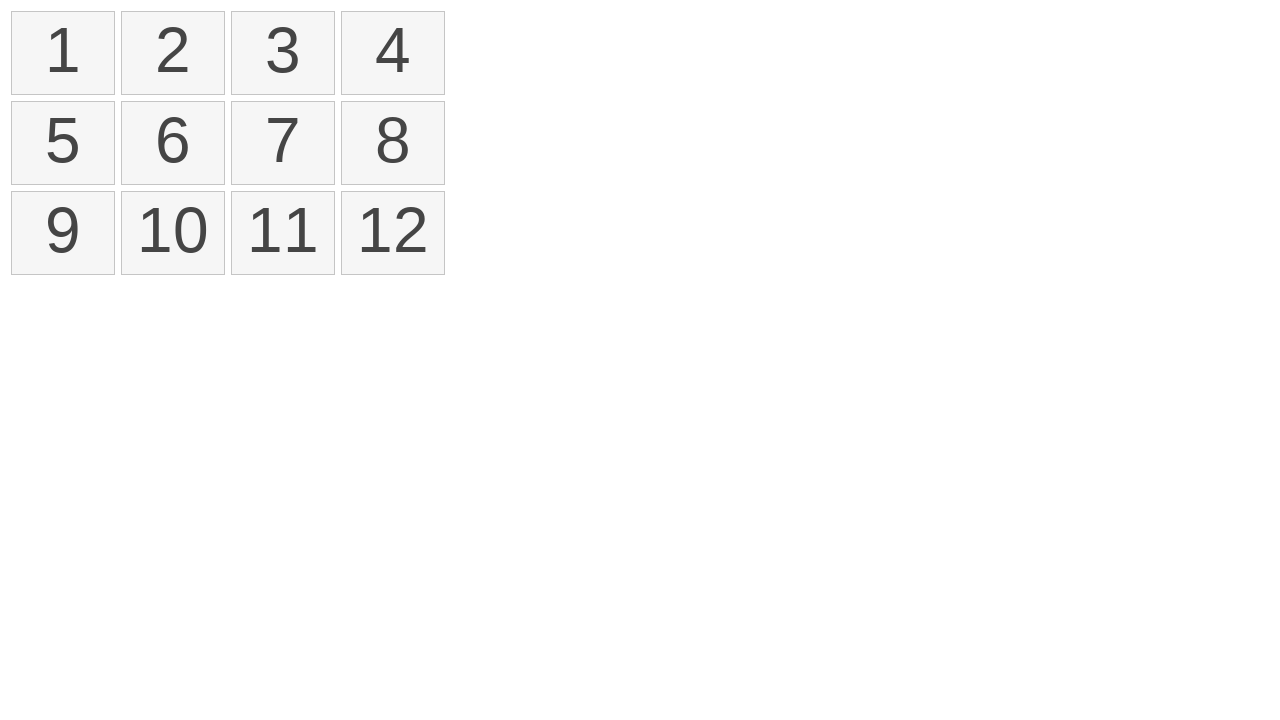

Pressed mouse button down to start selection at (16, 16)
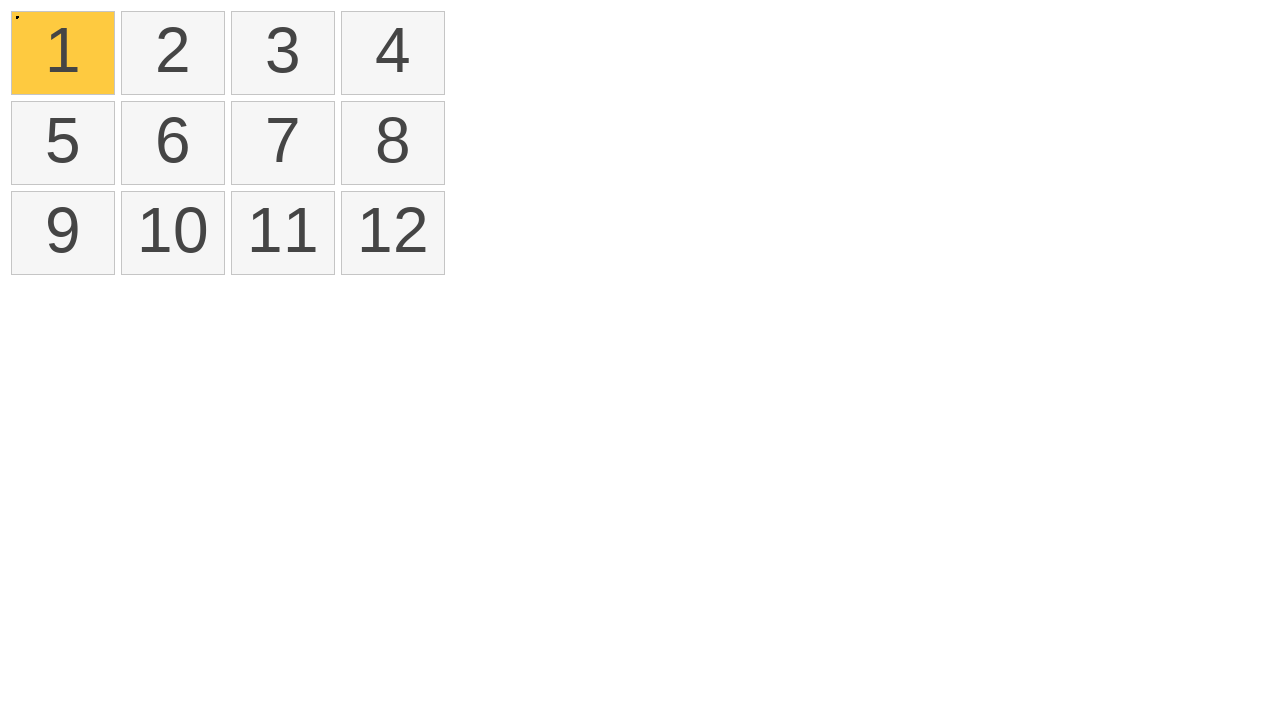

Dragged mouse to fourth list item at (346, 16)
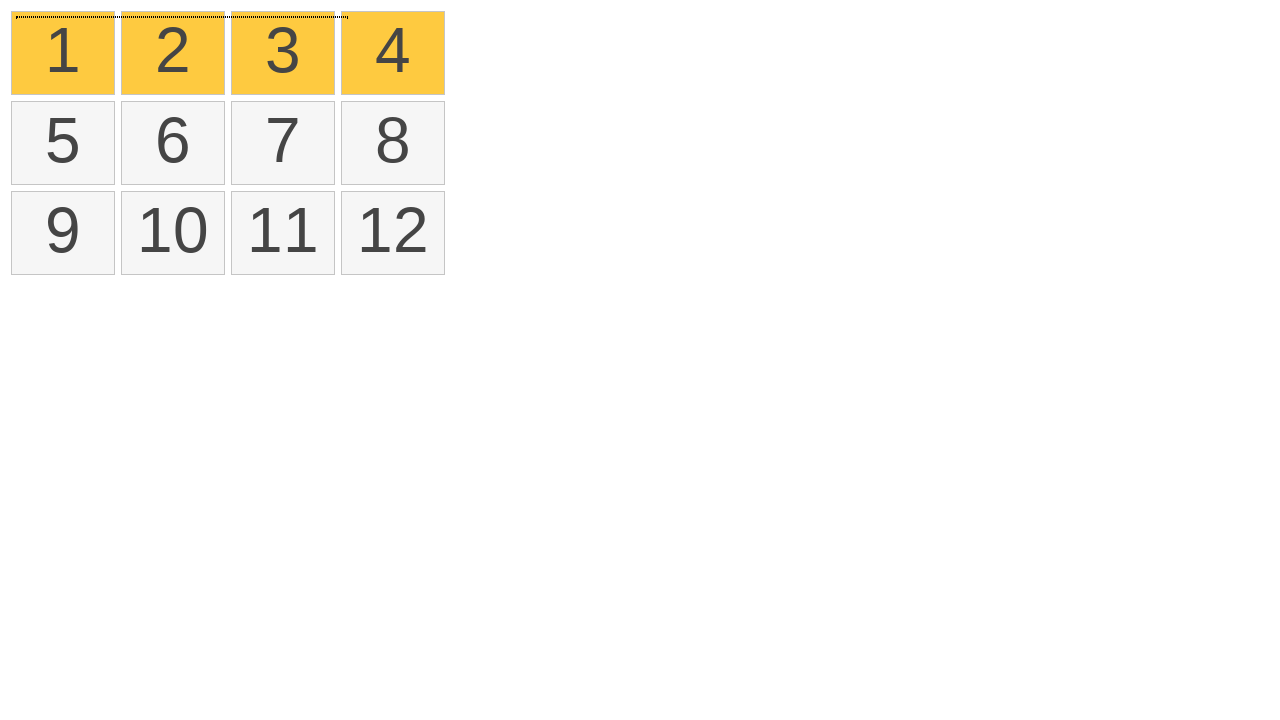

Released mouse button to complete selection at (346, 16)
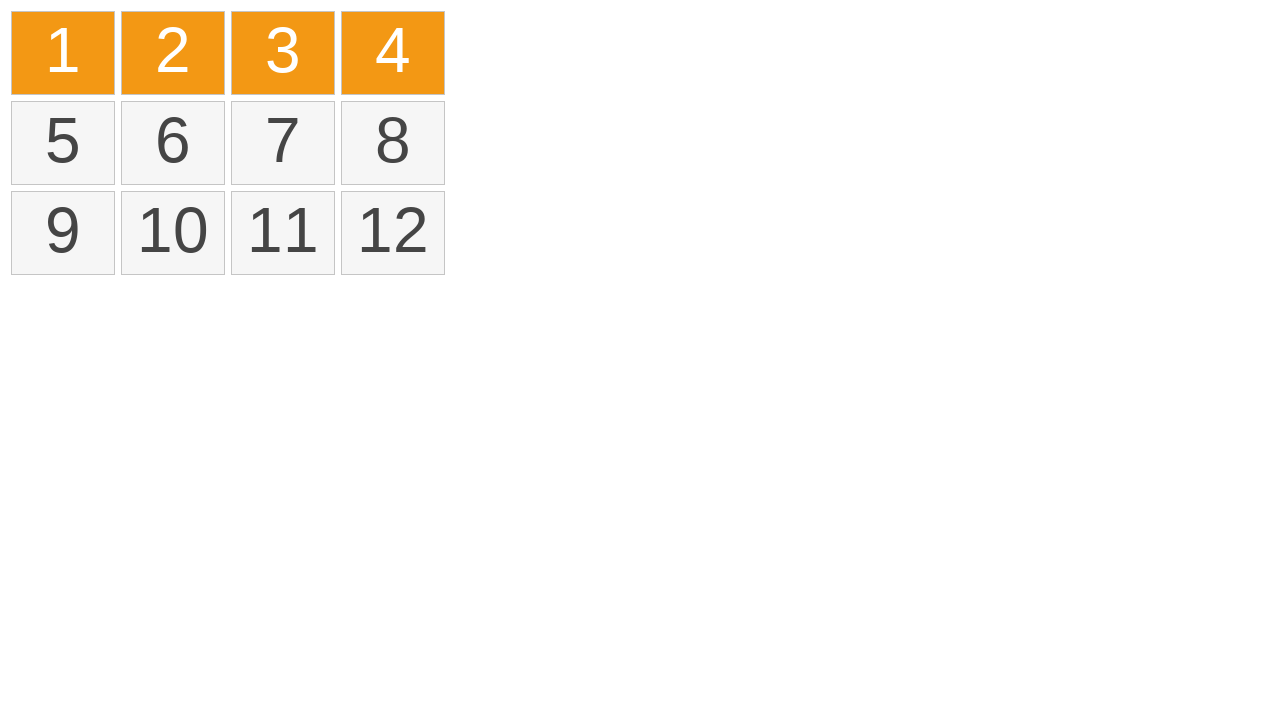

Located all selected items in the grid
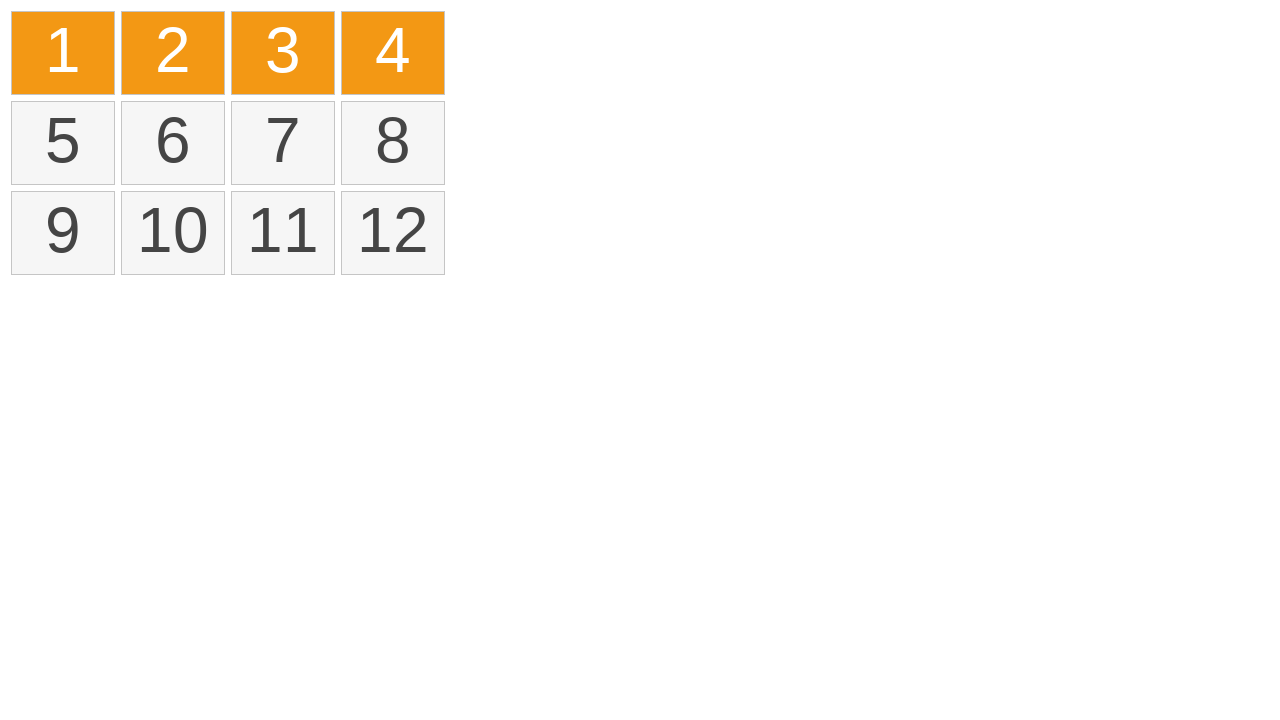

Verified that exactly 4 items are selected
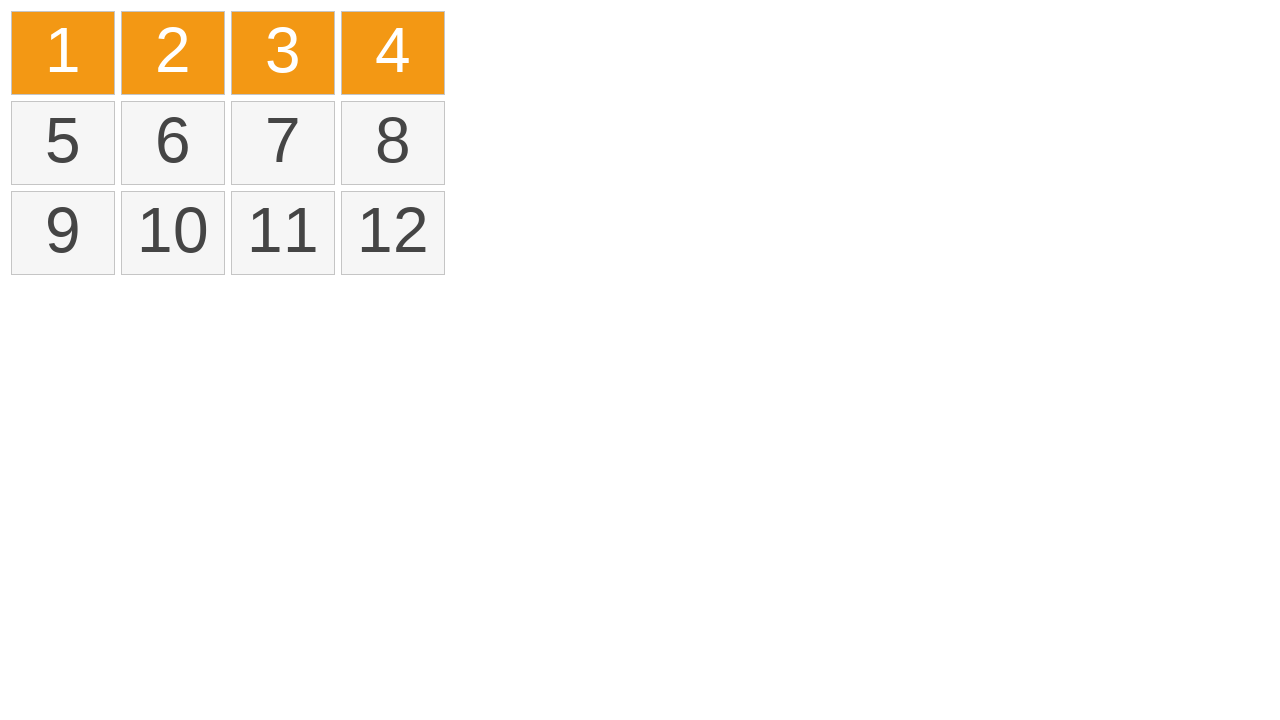

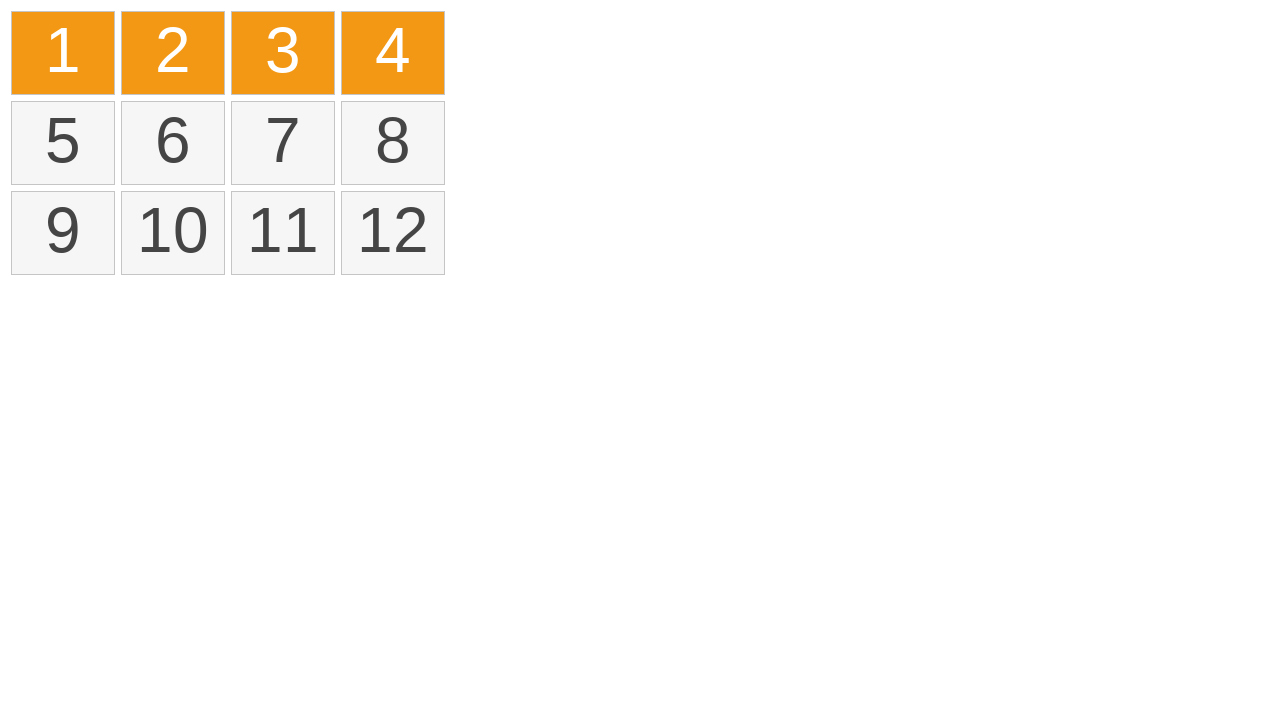